Tests browser window handling by clicking multiple social media links (LinkedIn, Twitter, Facebook, YouTube) that open new windows, then iterates through all windows and closes the child windows while keeping the parent window open.

Starting URL: https://opensource-demo.orangehrmlive.com/

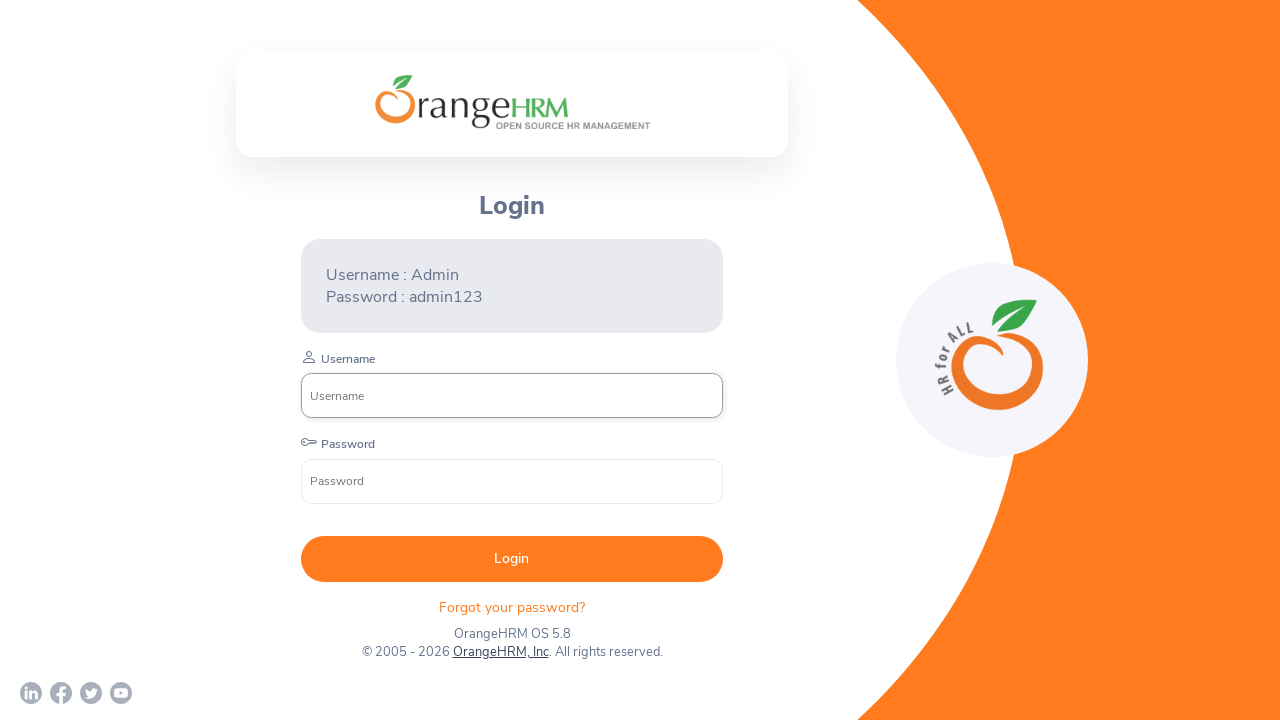

Waited for page to load (networkidle)
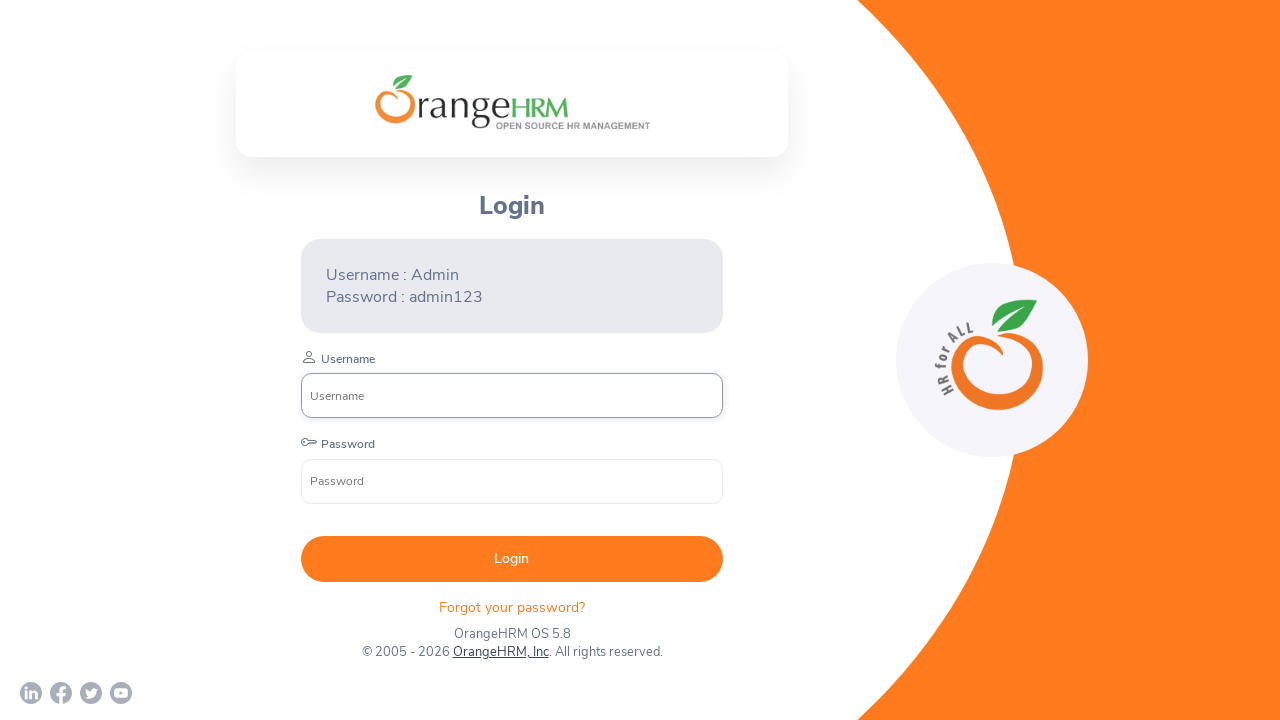

Stored reference to parent page
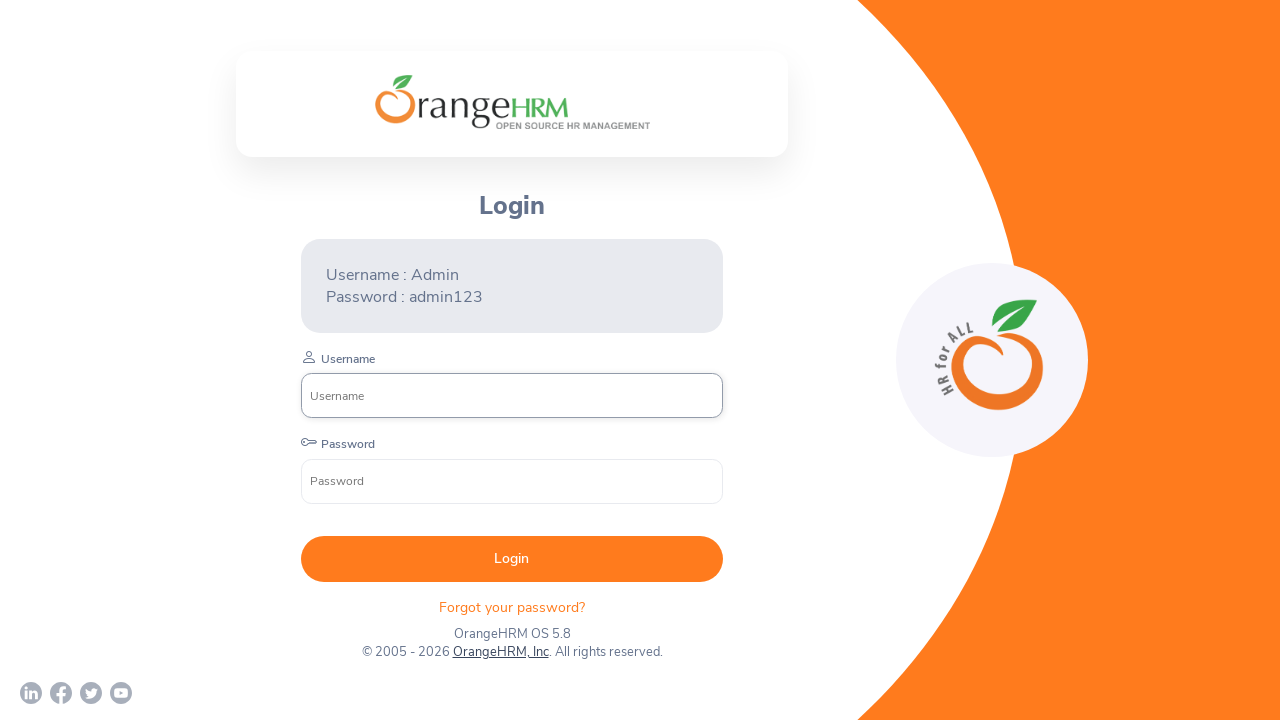

Clicked LinkedIn link, new window opened at (31, 693) on a[href*='linkedin']
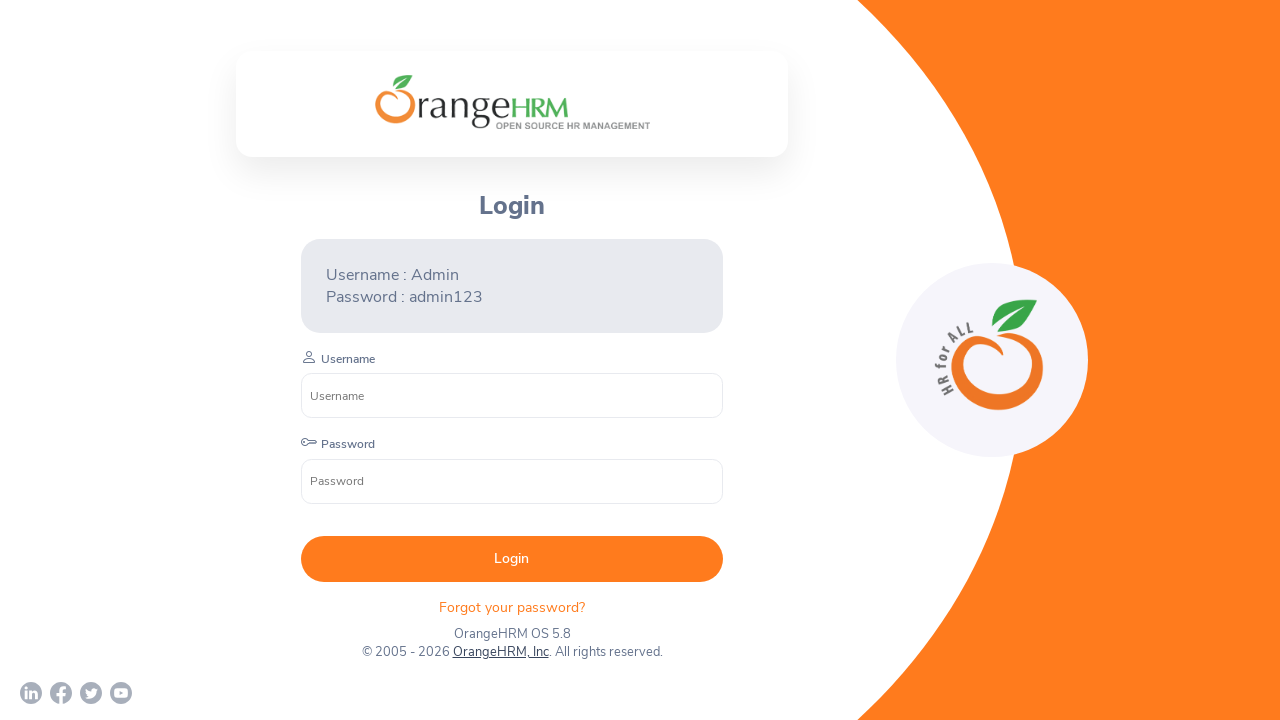

Clicked Twitter/X link, new window opened at (91, 693) on a[href*='twitter']
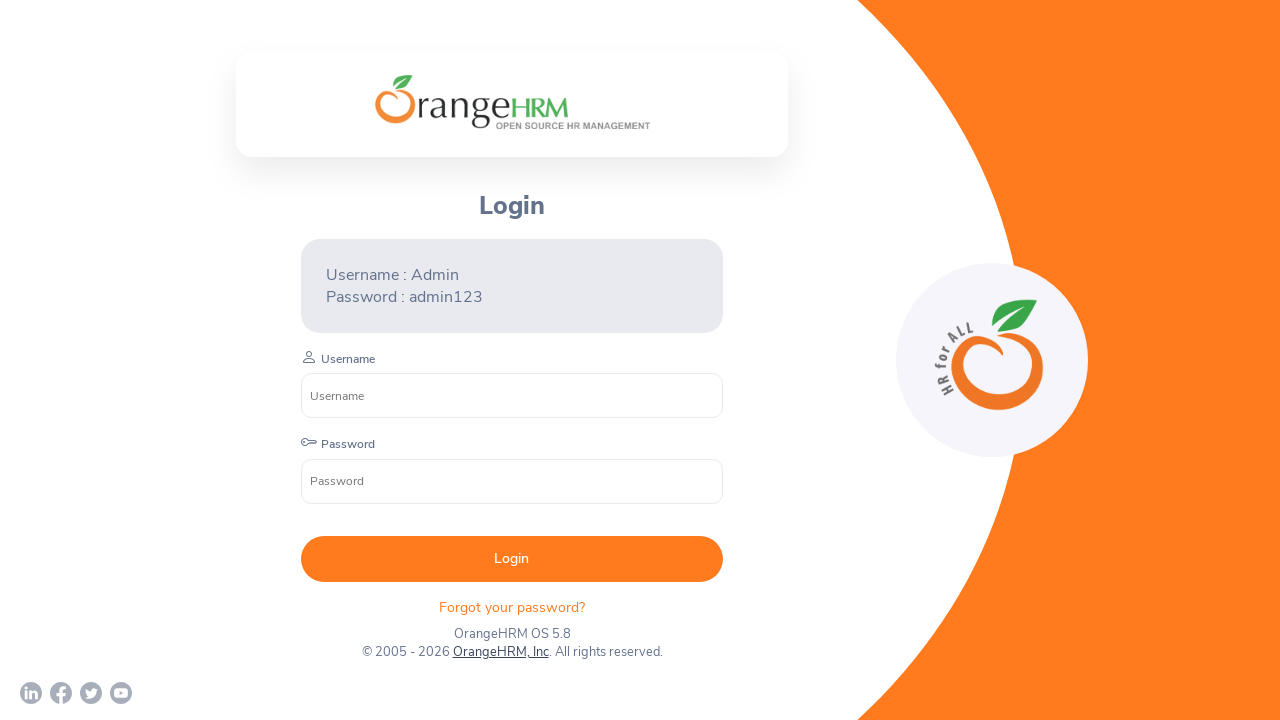

Clicked Facebook link, new window opened at (61, 693) on a[href*='facebook']
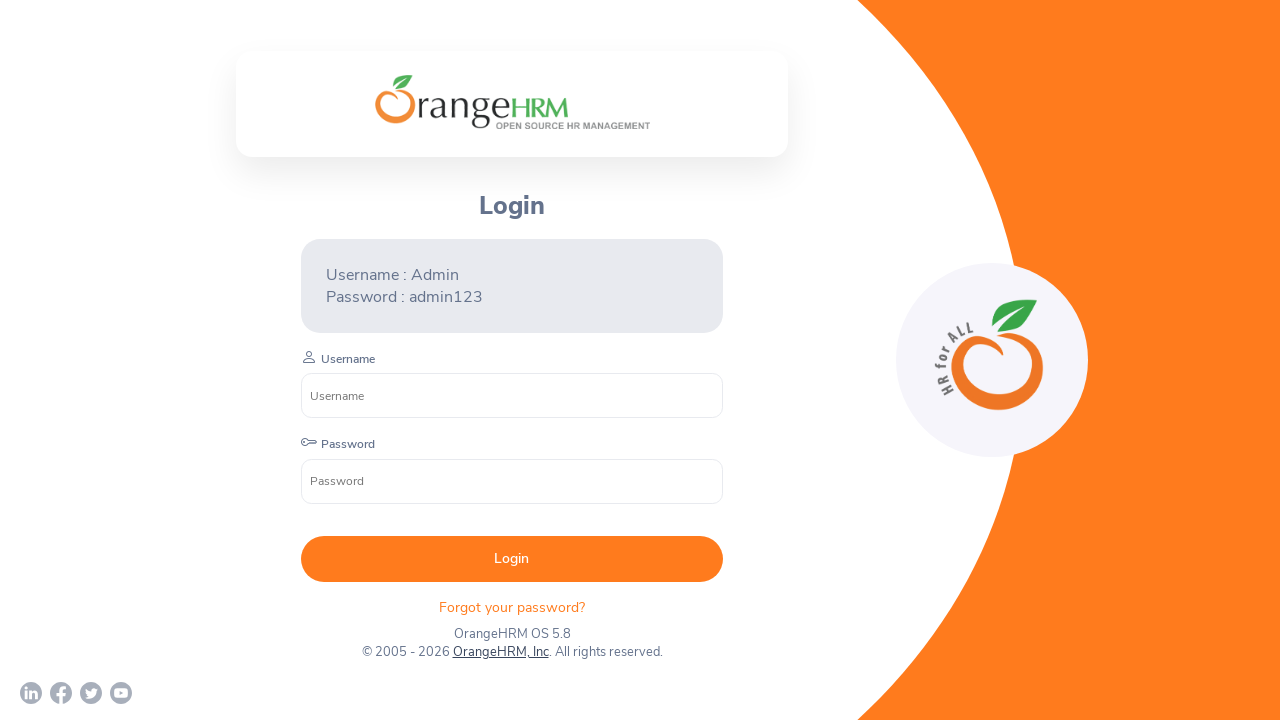

Clicked YouTube link, new window opened at (121, 693) on a[href*='youtube']
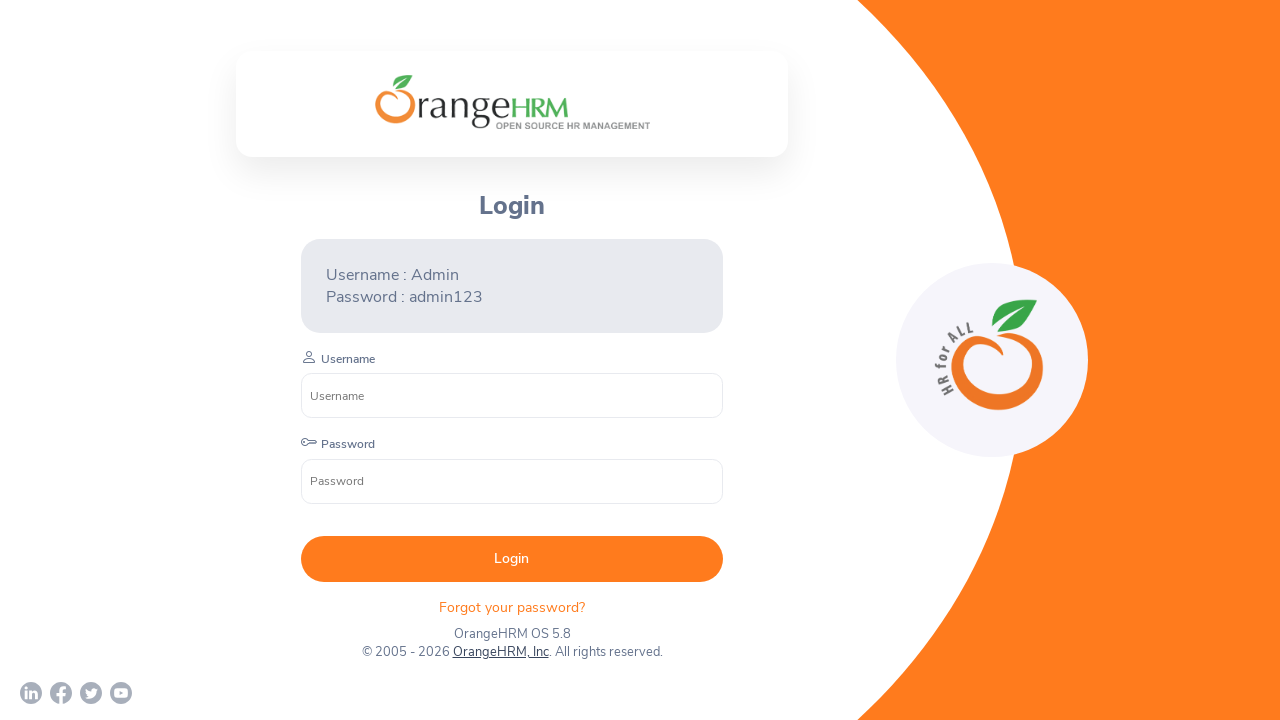

Closed all child windows (LinkedIn, Twitter, Facebook, YouTube)
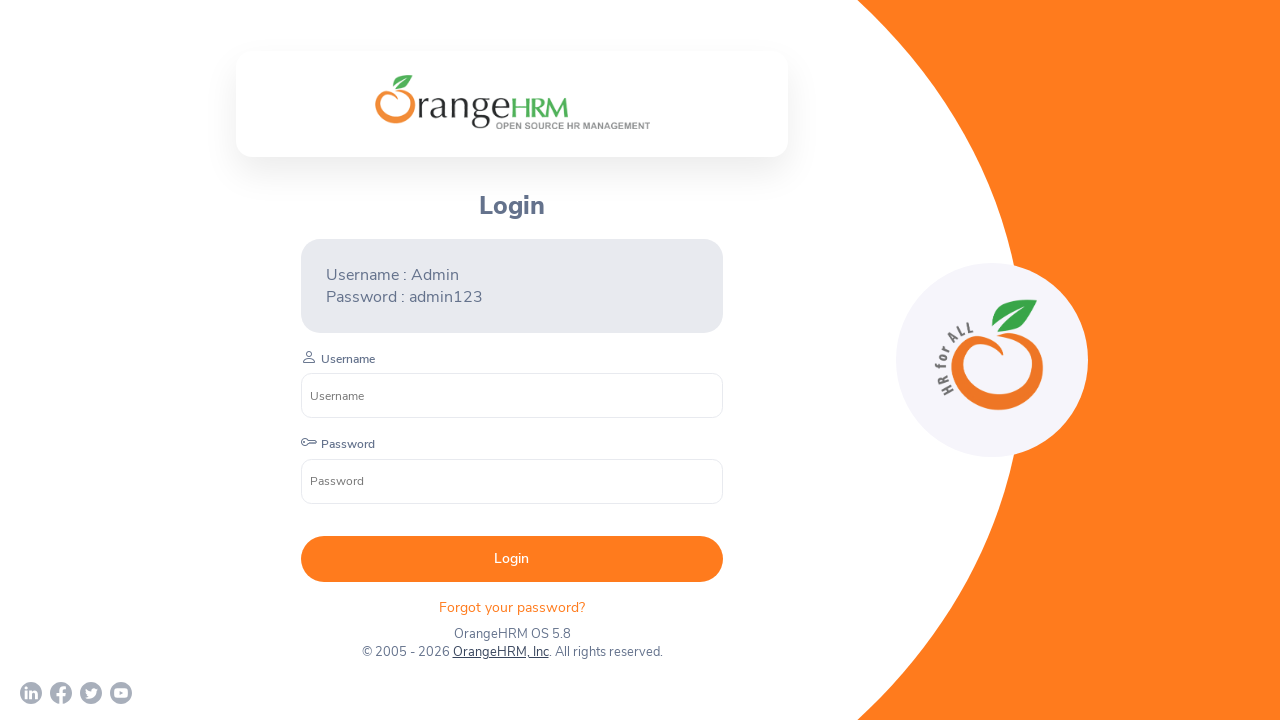

Brought focus back to parent window
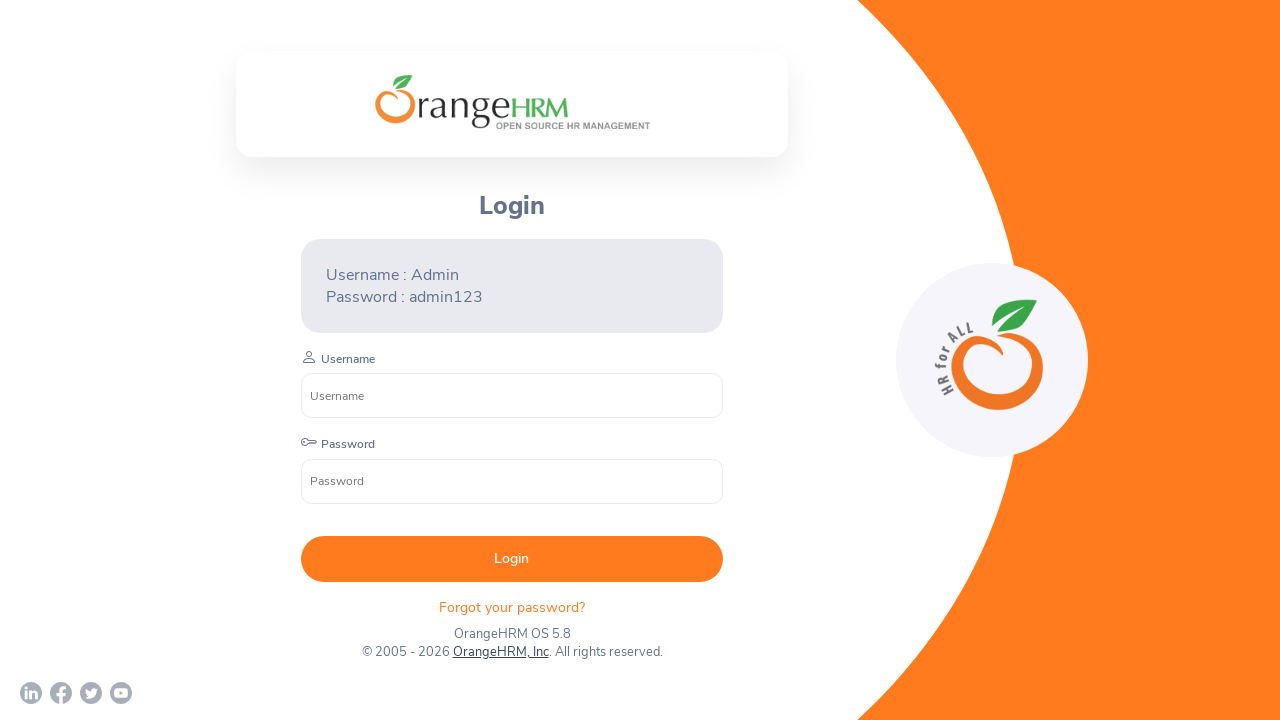

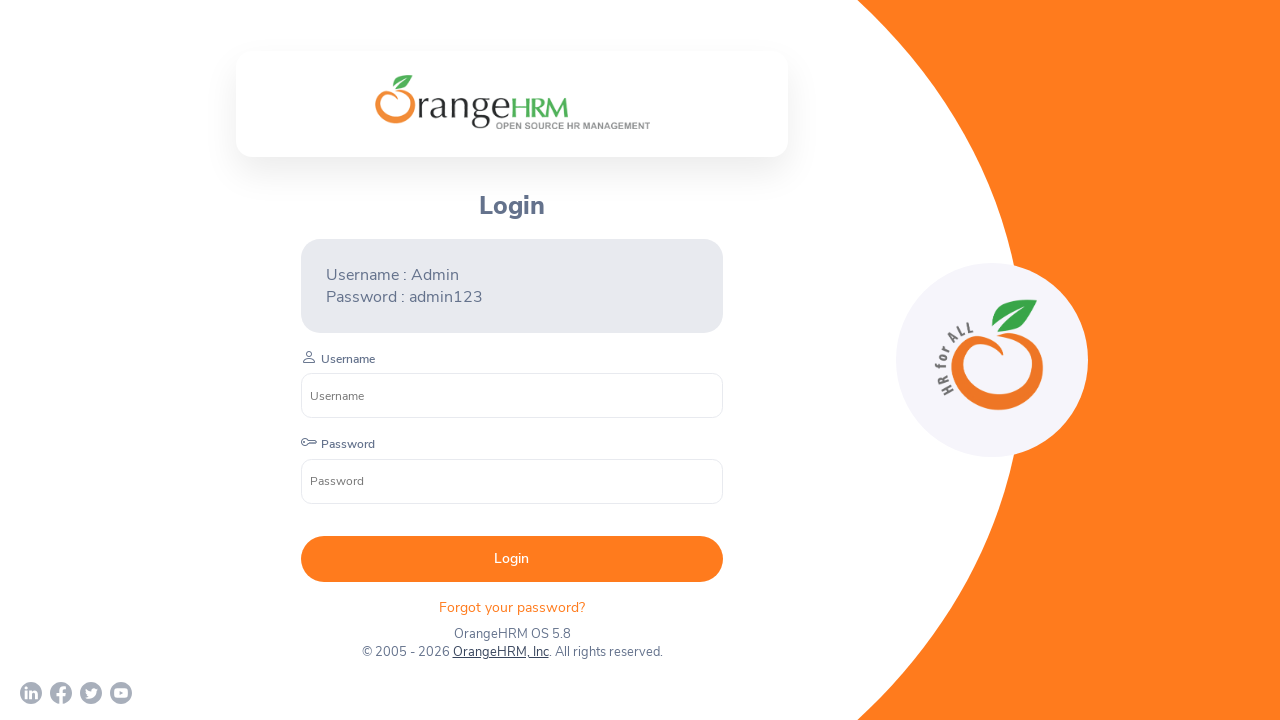